Demonstrates XPath operators by finding and highlighting input elements with maxlength less than or equal to 15

Starting URL: https://www.hyrtutorials.com/p/add-padding-to-containers.html

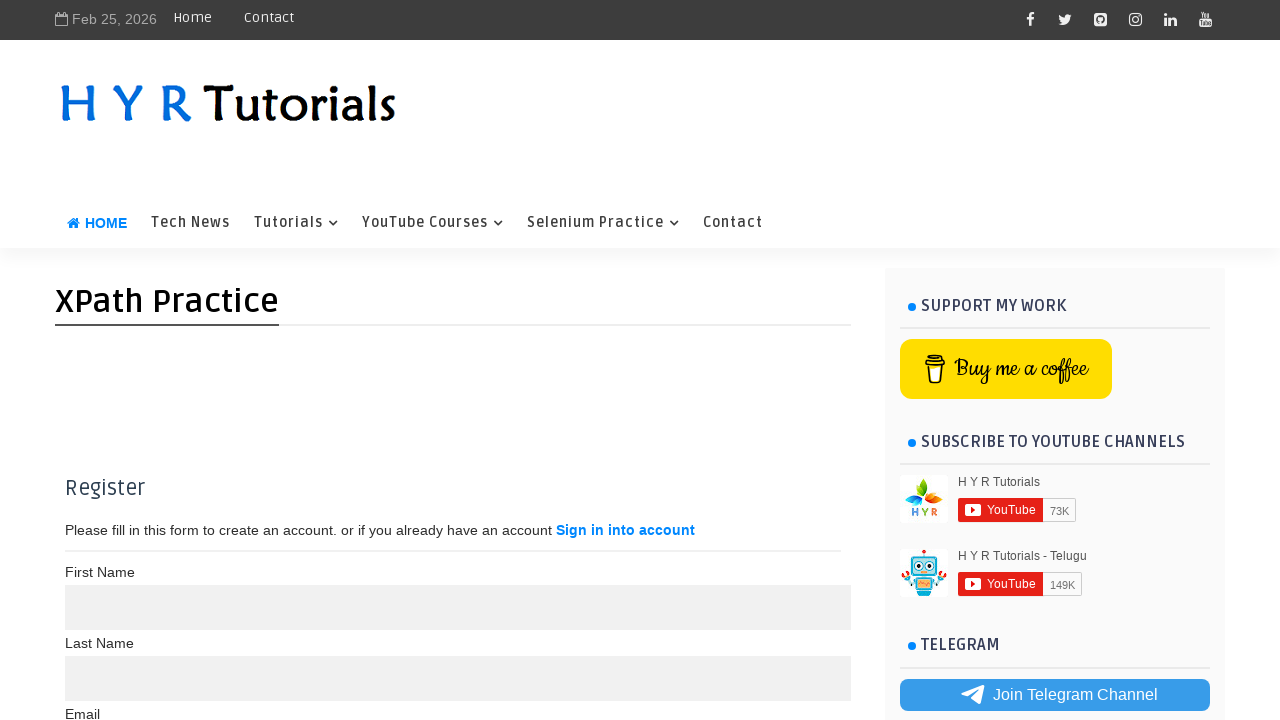

Navigated to the target page
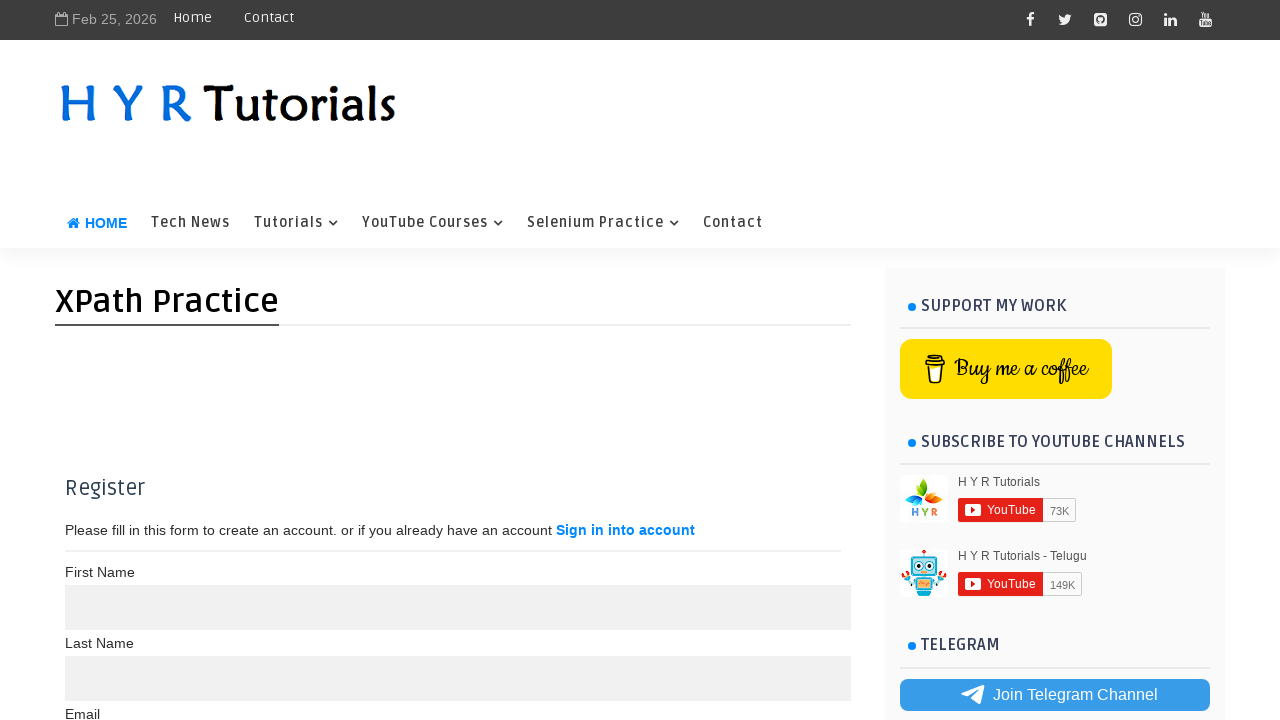

Located all input elements with maxlength <= 15 using XPath
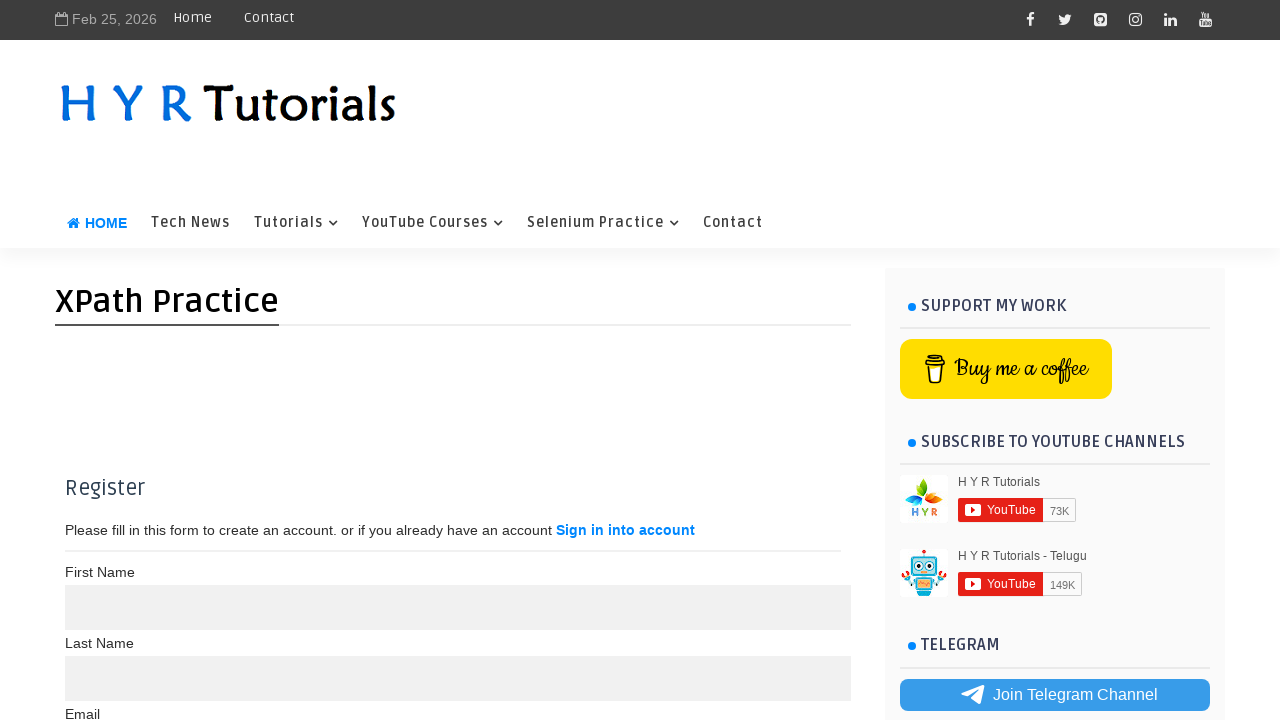

Highlighted an input element with red border and yellow background
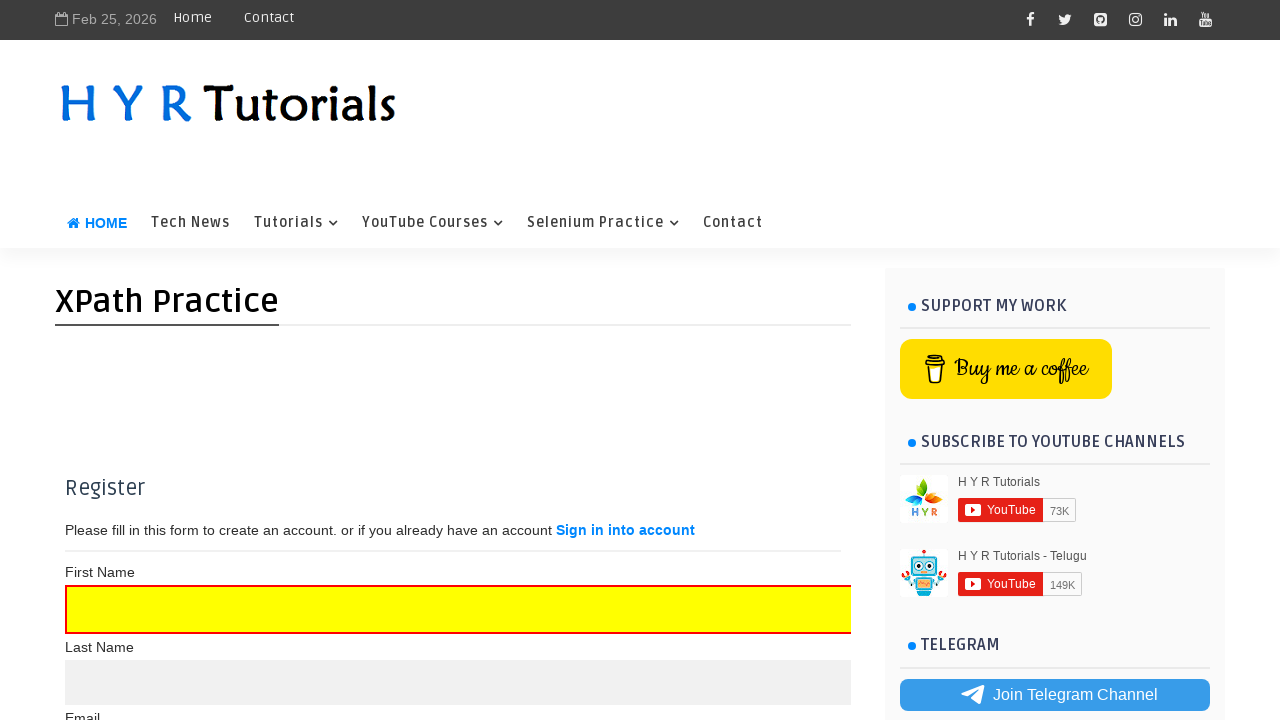

Highlighted an input element with red border and yellow background
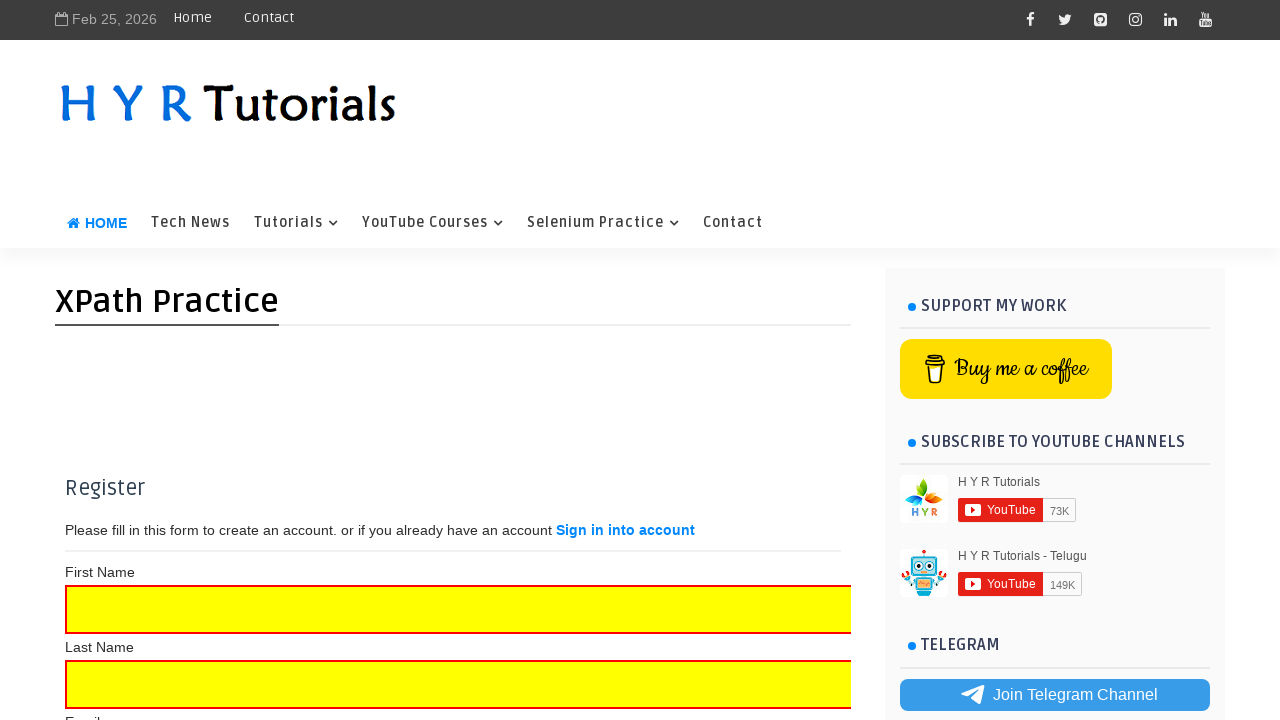

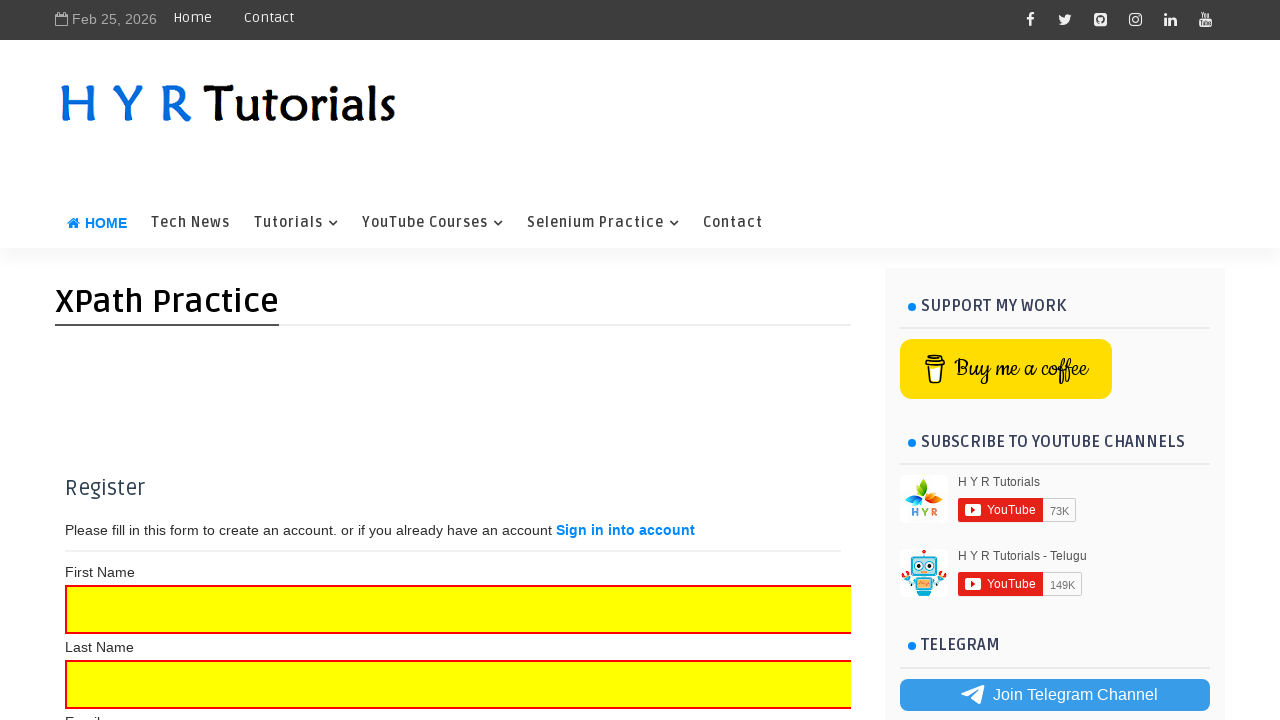